Clicks the dropdown button on the buttons page

Starting URL: https://formy-project.herokuapp.com/buttons

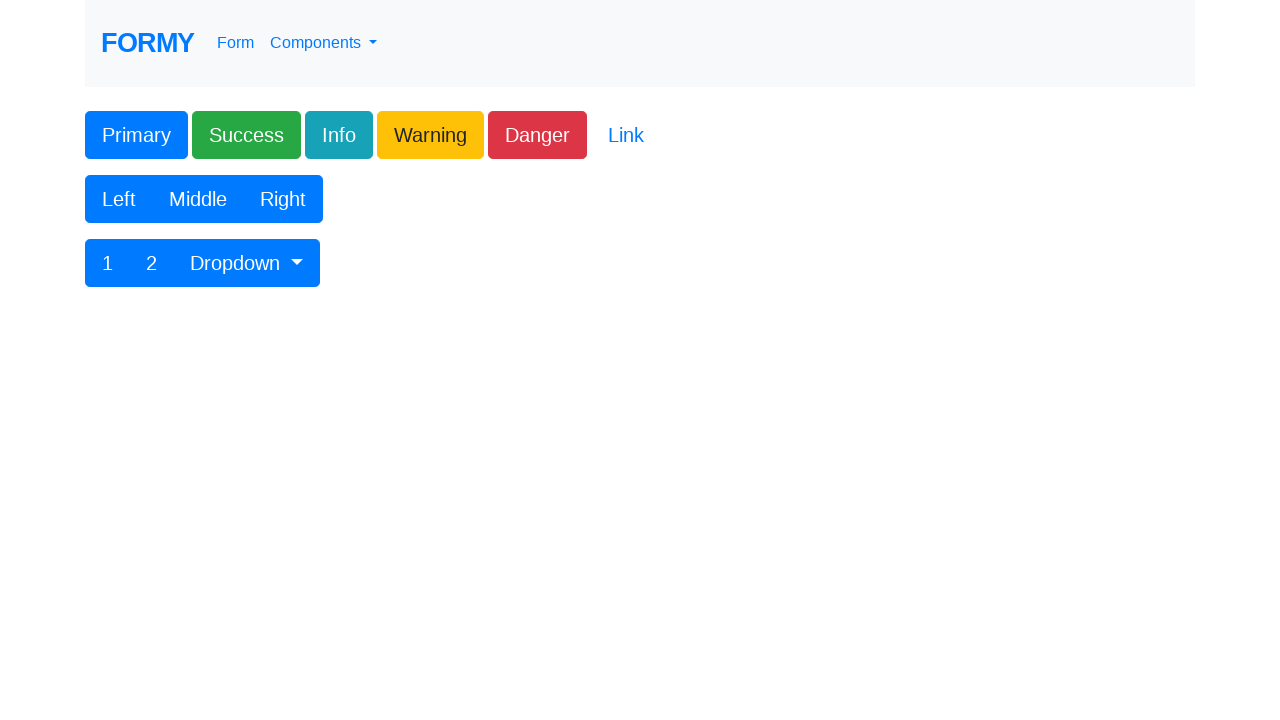

Clicked the dropdown button on the buttons page at (247, 263) on xpath=//button[@id='btnGroupDrop1']
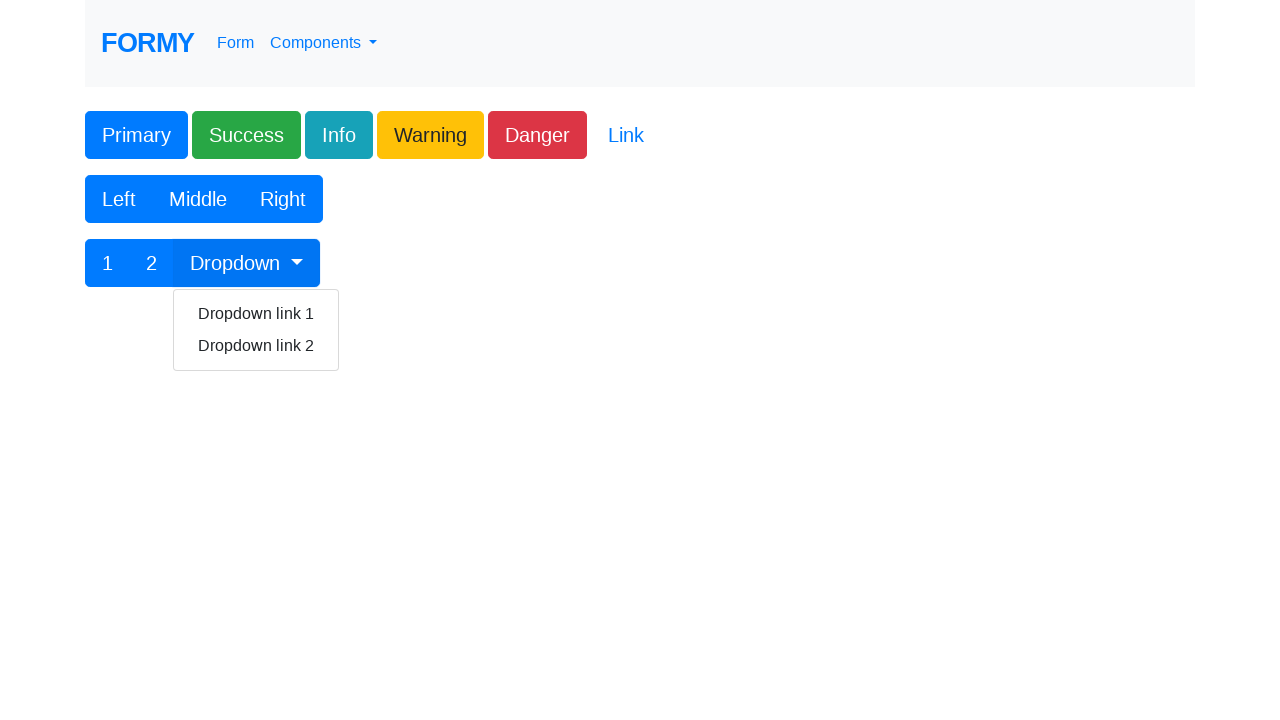

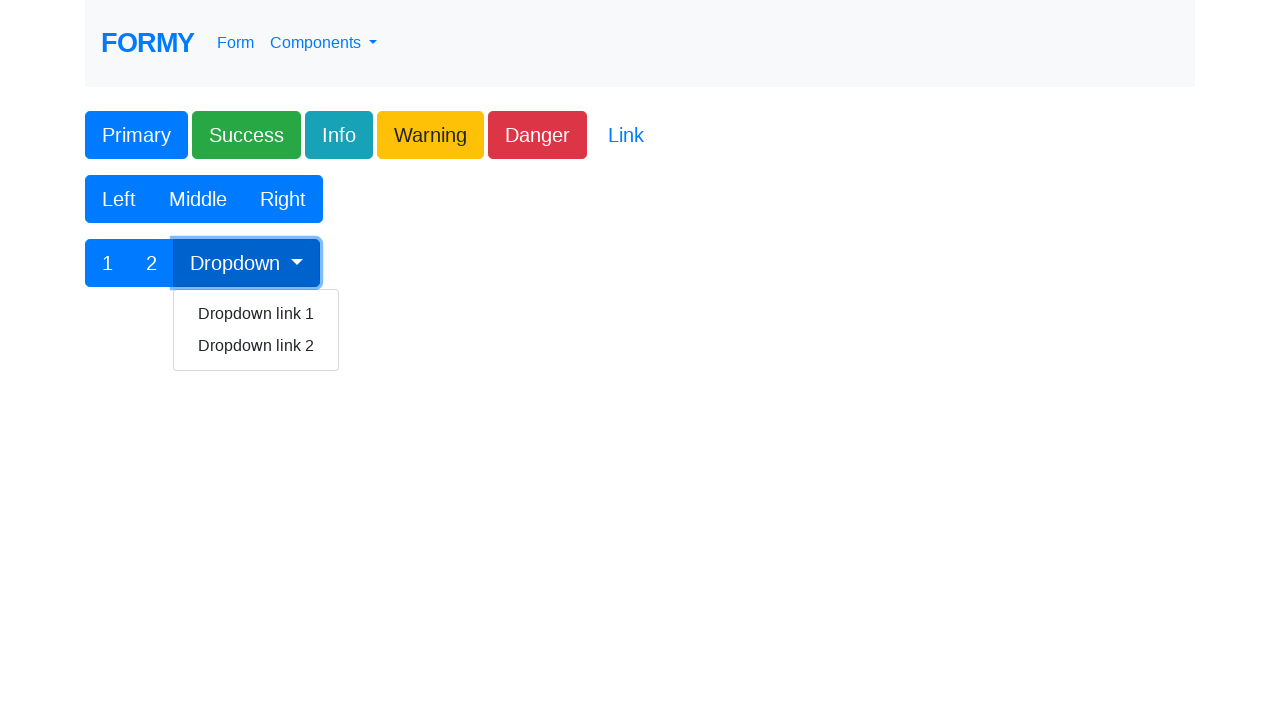